Tests filtering to display only completed todo items.

Starting URL: https://demo.playwright.dev/todomvc

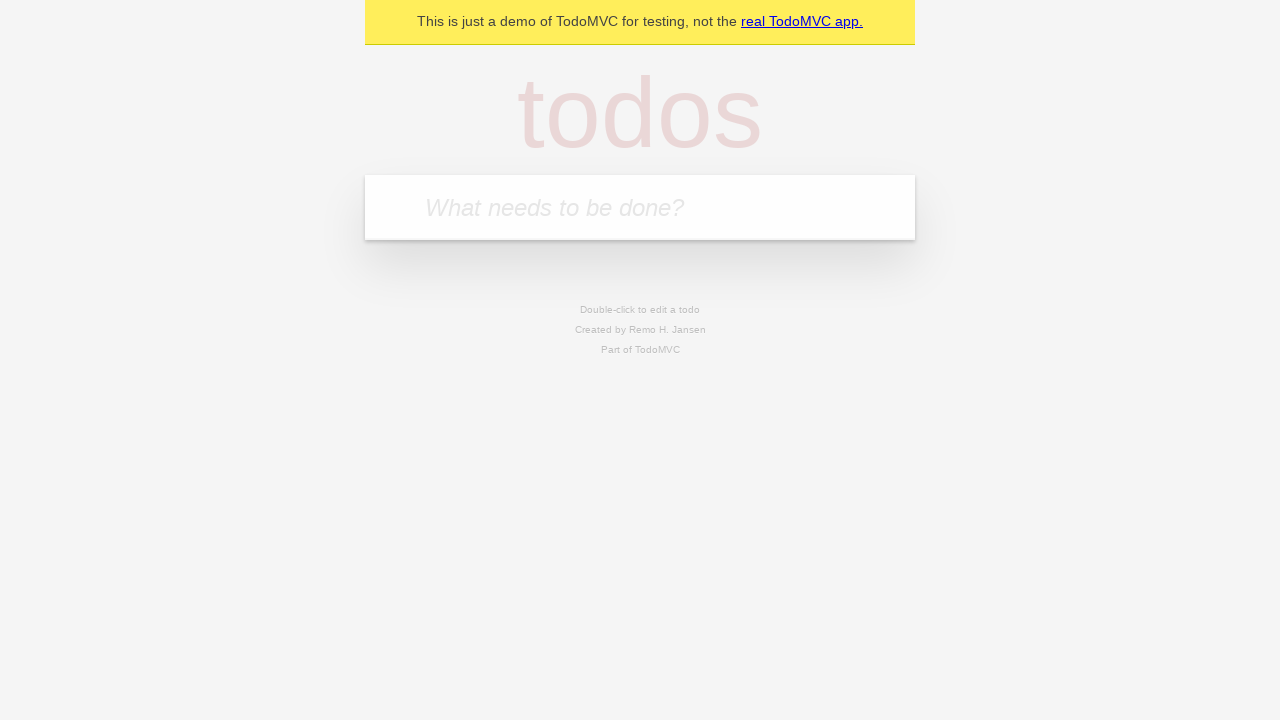

Filled todo input with 'buy some cheese' on internal:attr=[placeholder="What needs to be done?"i]
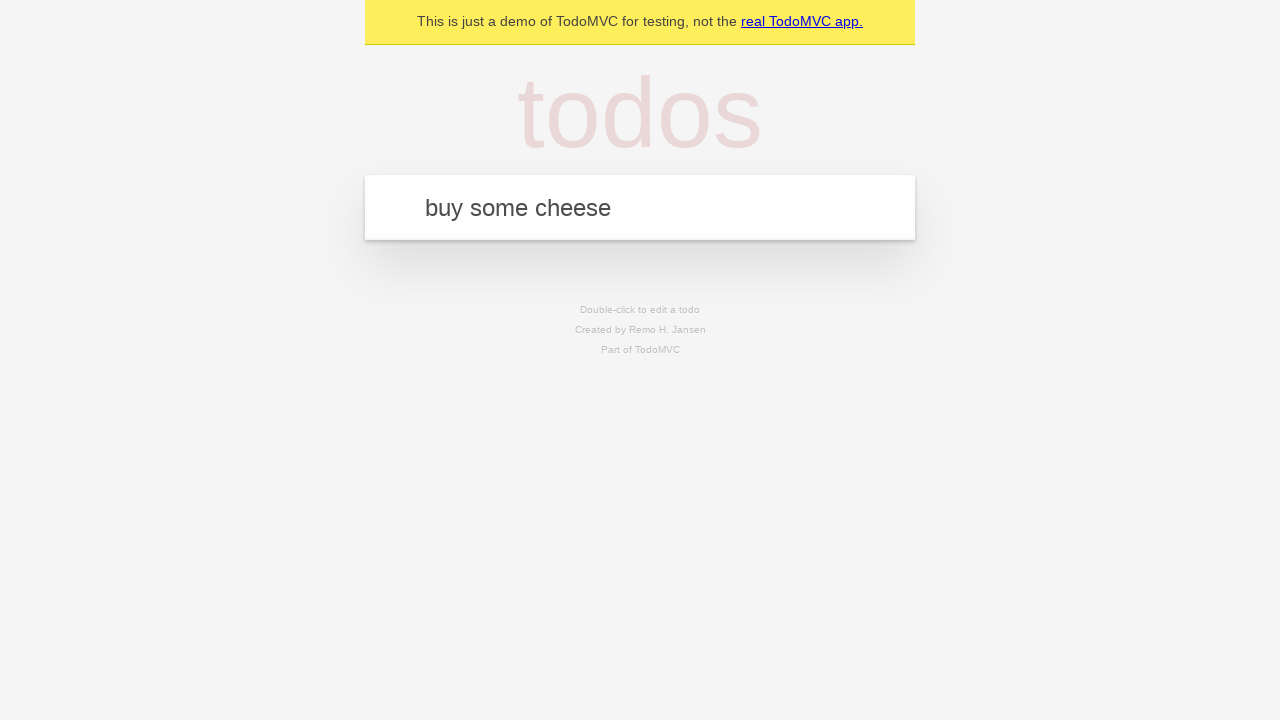

Pressed Enter to add first todo item on internal:attr=[placeholder="What needs to be done?"i]
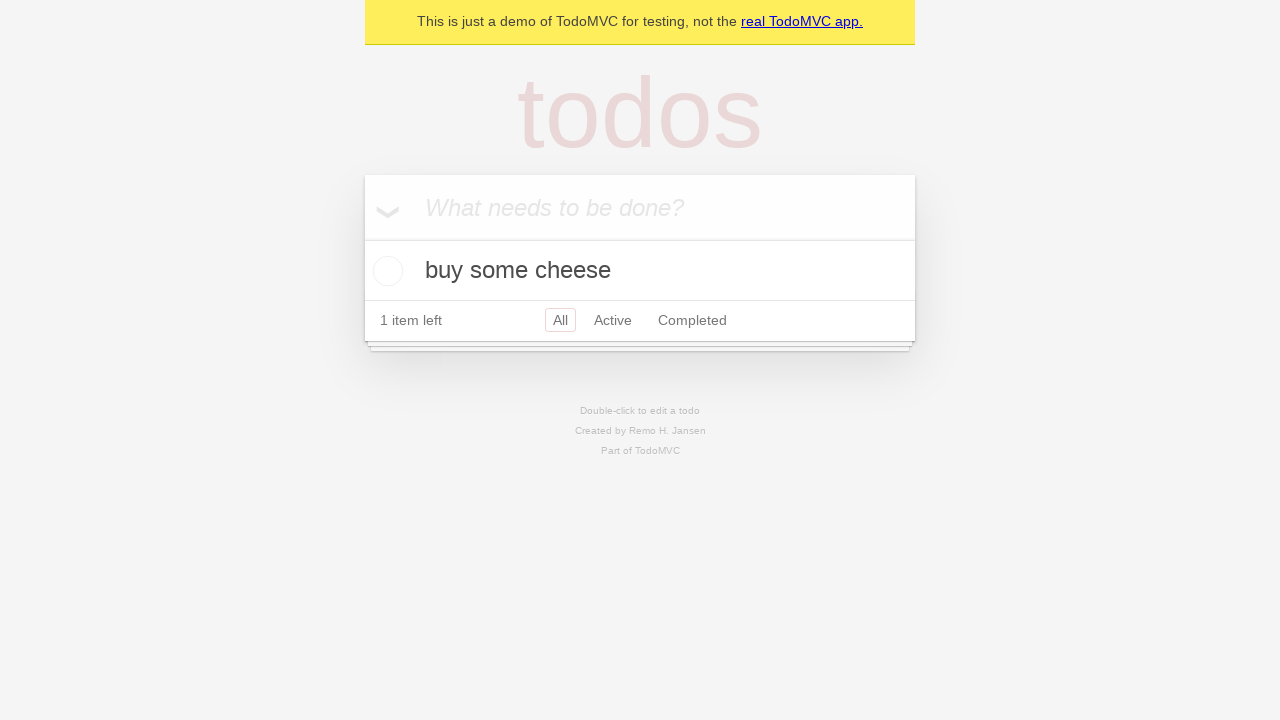

Filled todo input with 'feed the cat' on internal:attr=[placeholder="What needs to be done?"i]
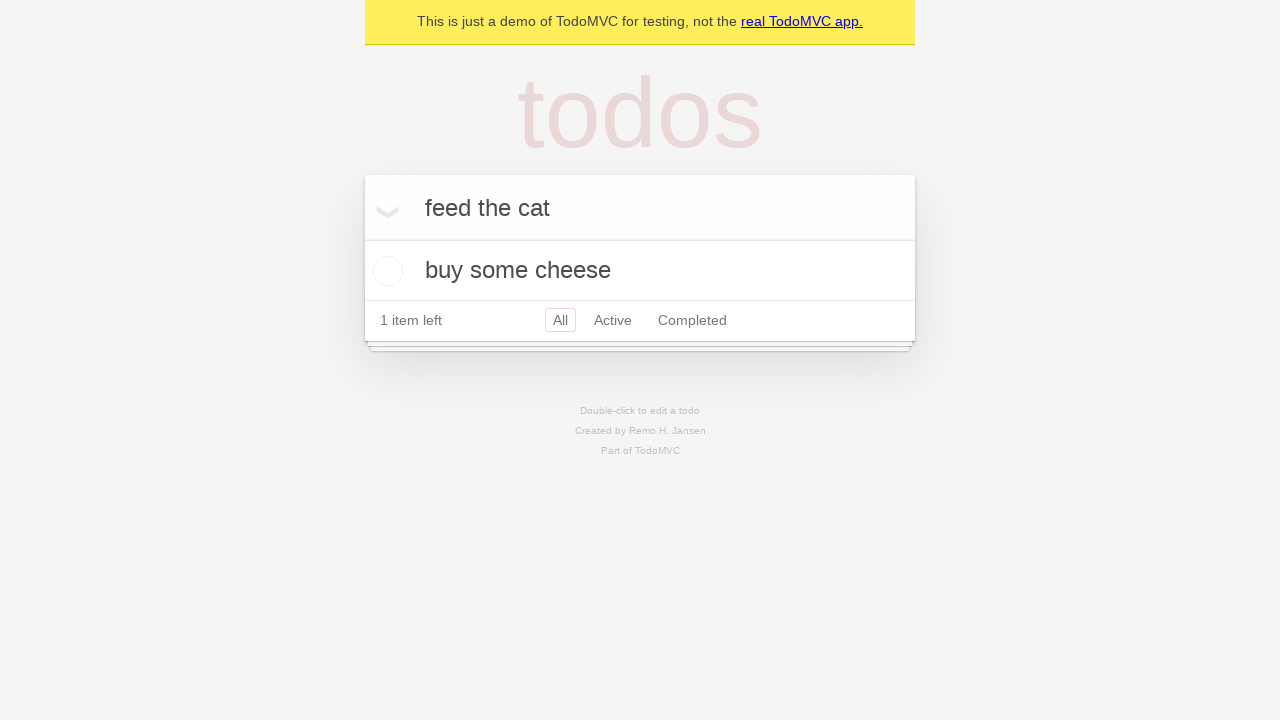

Pressed Enter to add second todo item on internal:attr=[placeholder="What needs to be done?"i]
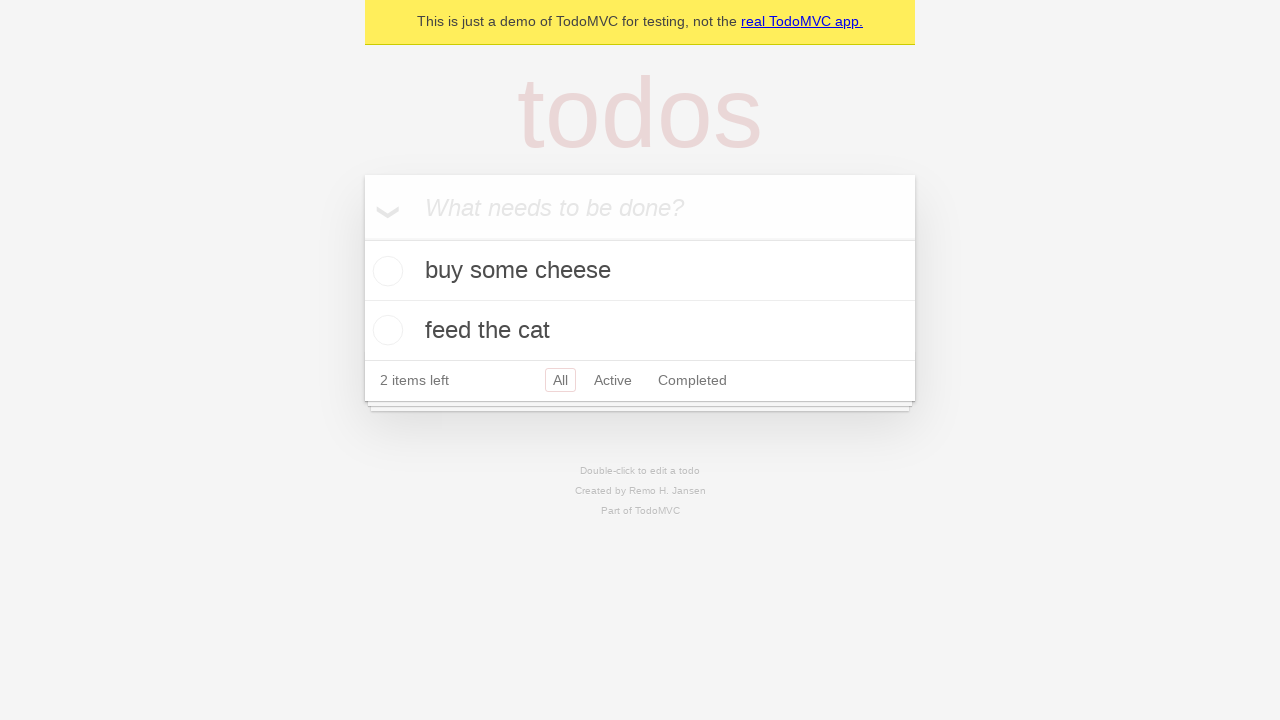

Filled todo input with 'book a doctors appointment' on internal:attr=[placeholder="What needs to be done?"i]
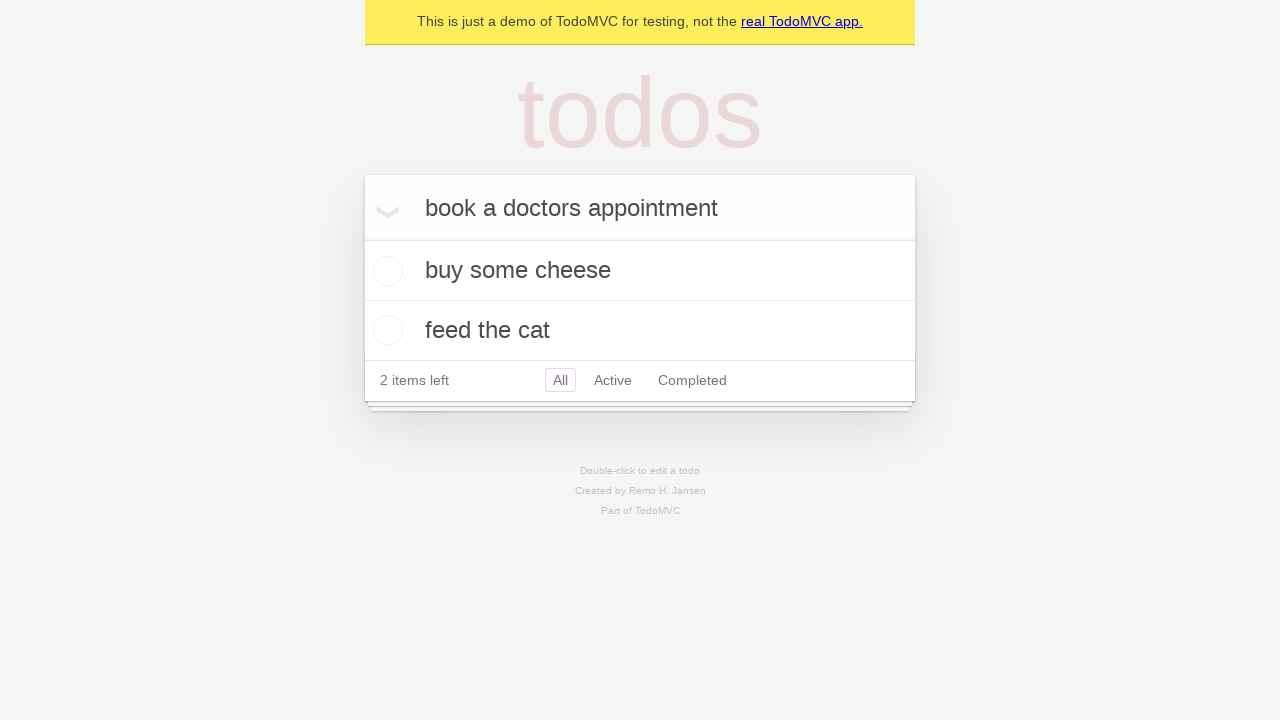

Pressed Enter to add third todo item on internal:attr=[placeholder="What needs to be done?"i]
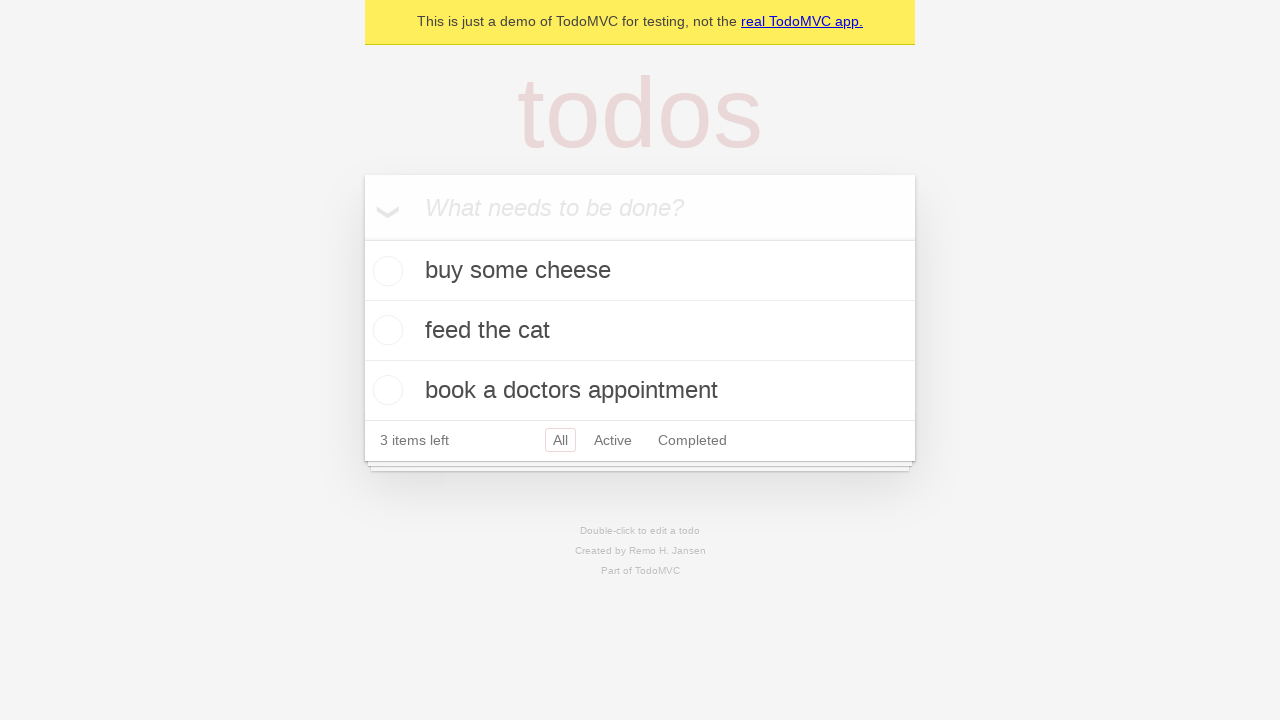

Checked the second todo item (marked as completed) at (385, 330) on internal:testid=[data-testid="todo-item"s] >> nth=1 >> internal:role=checkbox
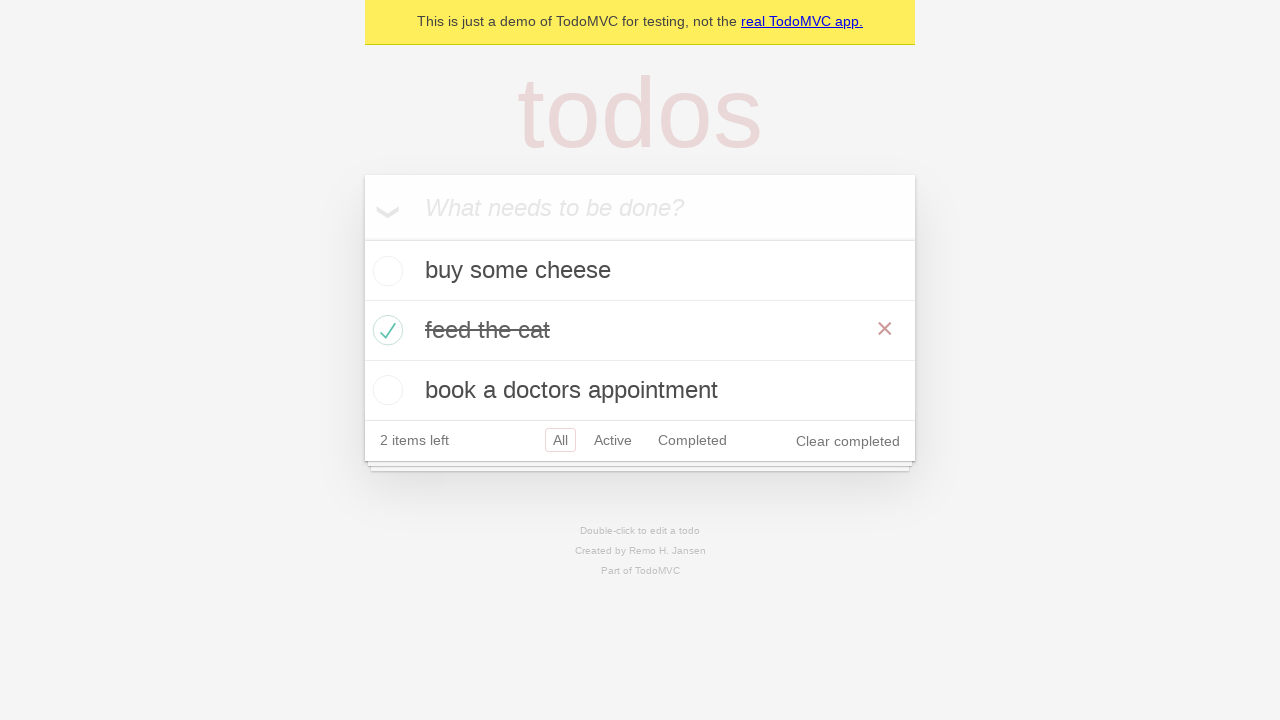

Clicked the 'Completed' filter link at (692, 440) on internal:role=link[name="Completed"i]
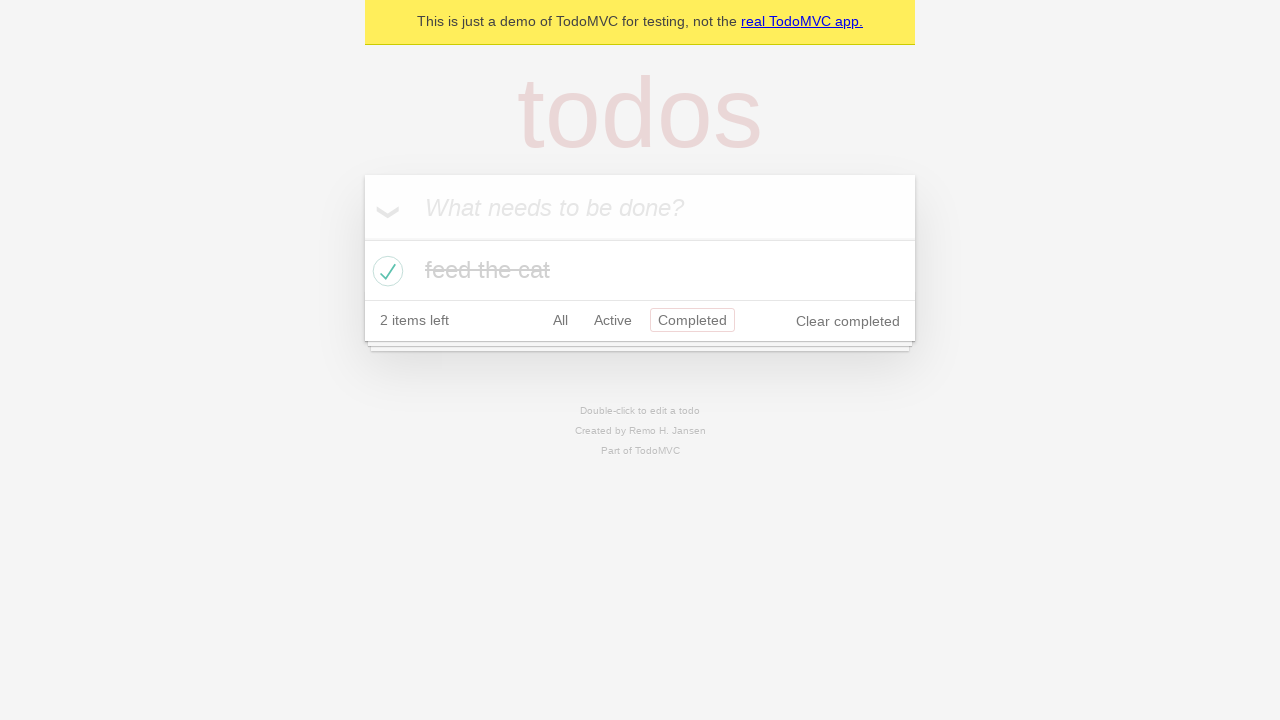

Verified completed items are displayed after filtering
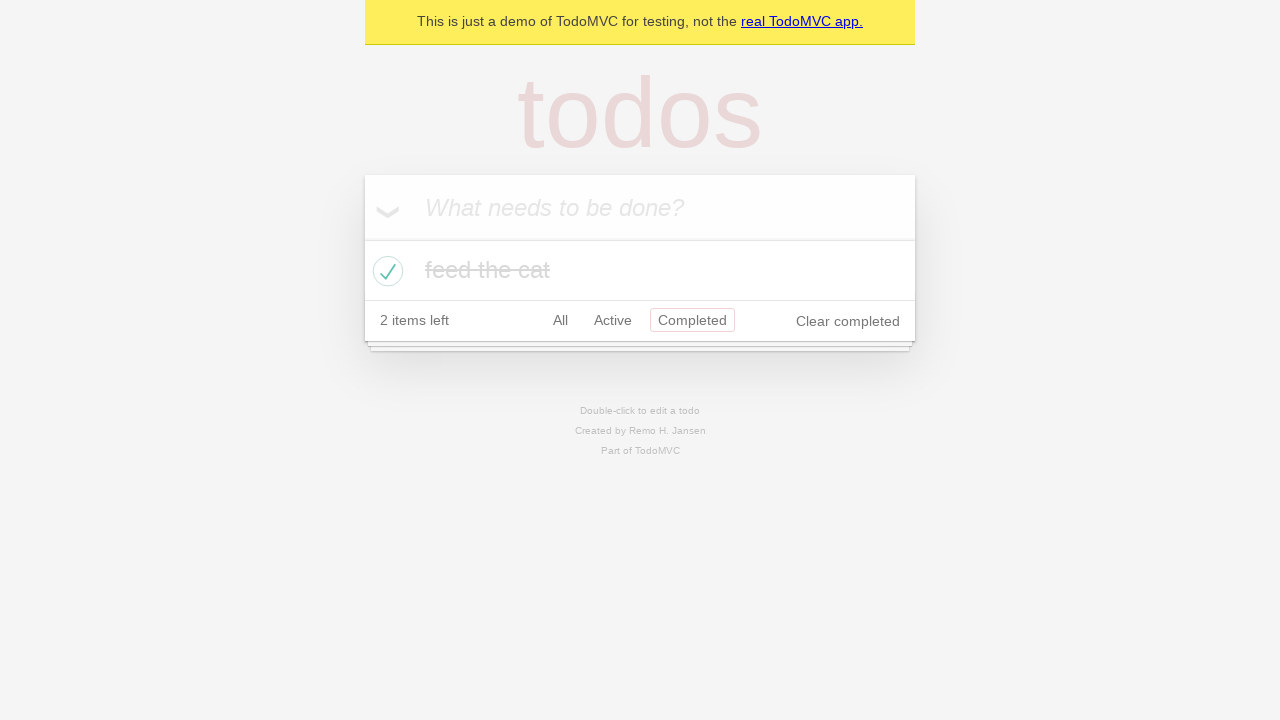

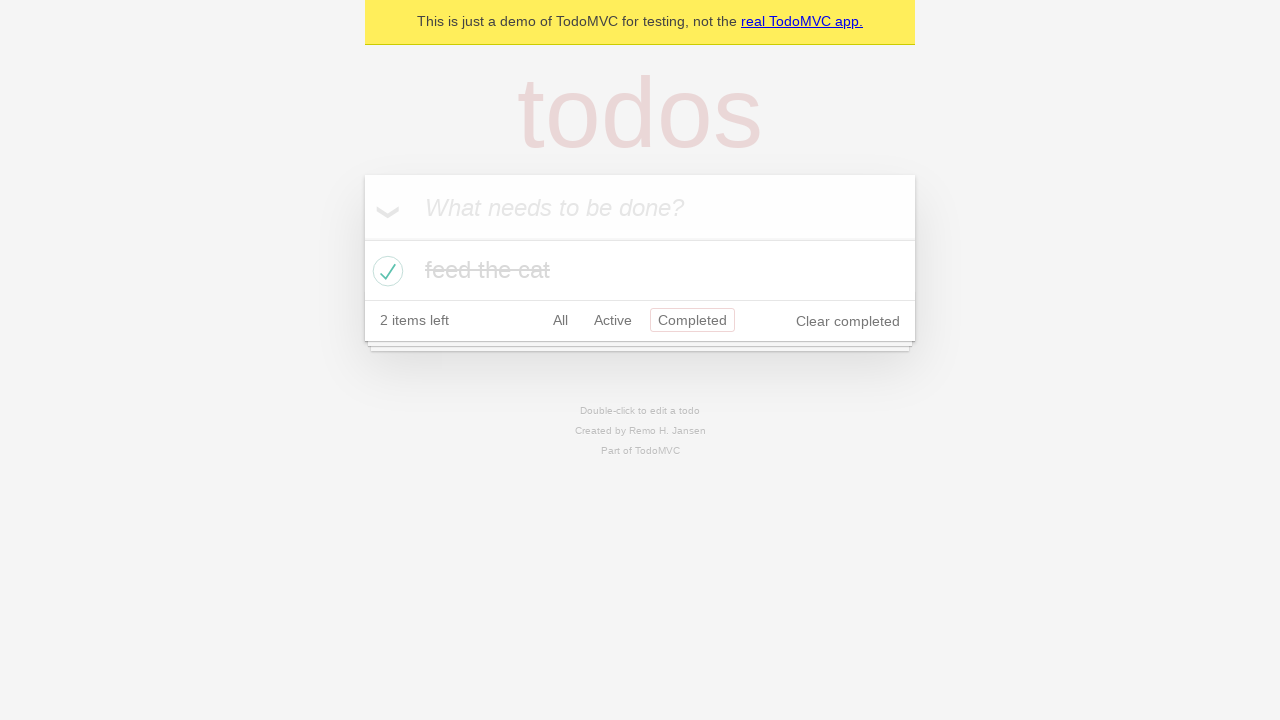